Tests that entered text is trimmed when editing a todo item.

Starting URL: https://demo.playwright.dev/todomvc

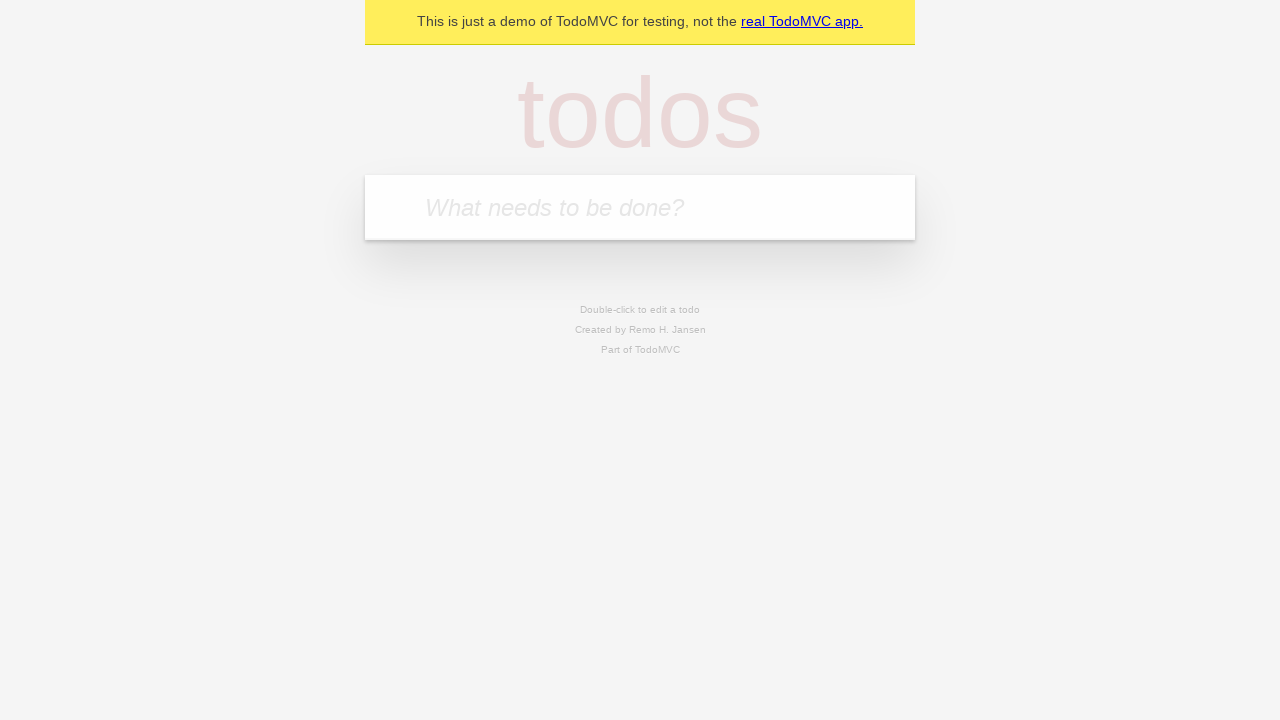

Filled todo input with 'buy some cheese' on internal:attr=[placeholder="What needs to be done?"i]
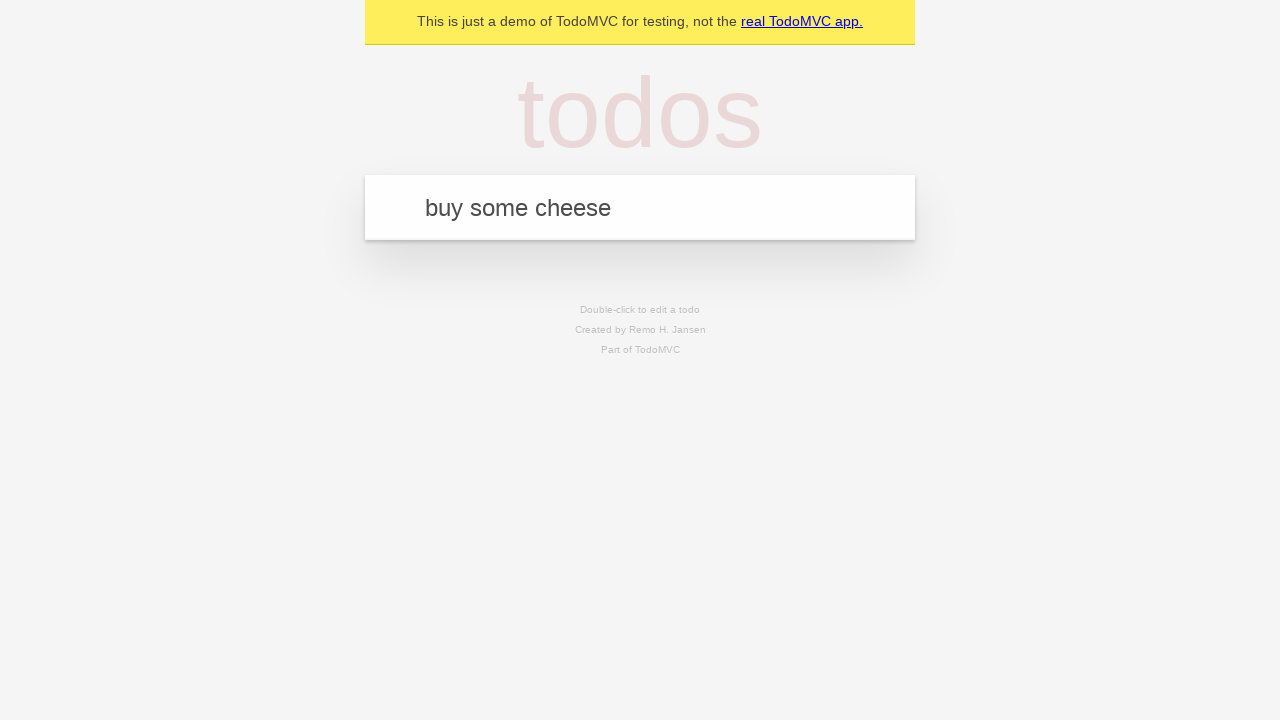

Pressed Enter to create first todo on internal:attr=[placeholder="What needs to be done?"i]
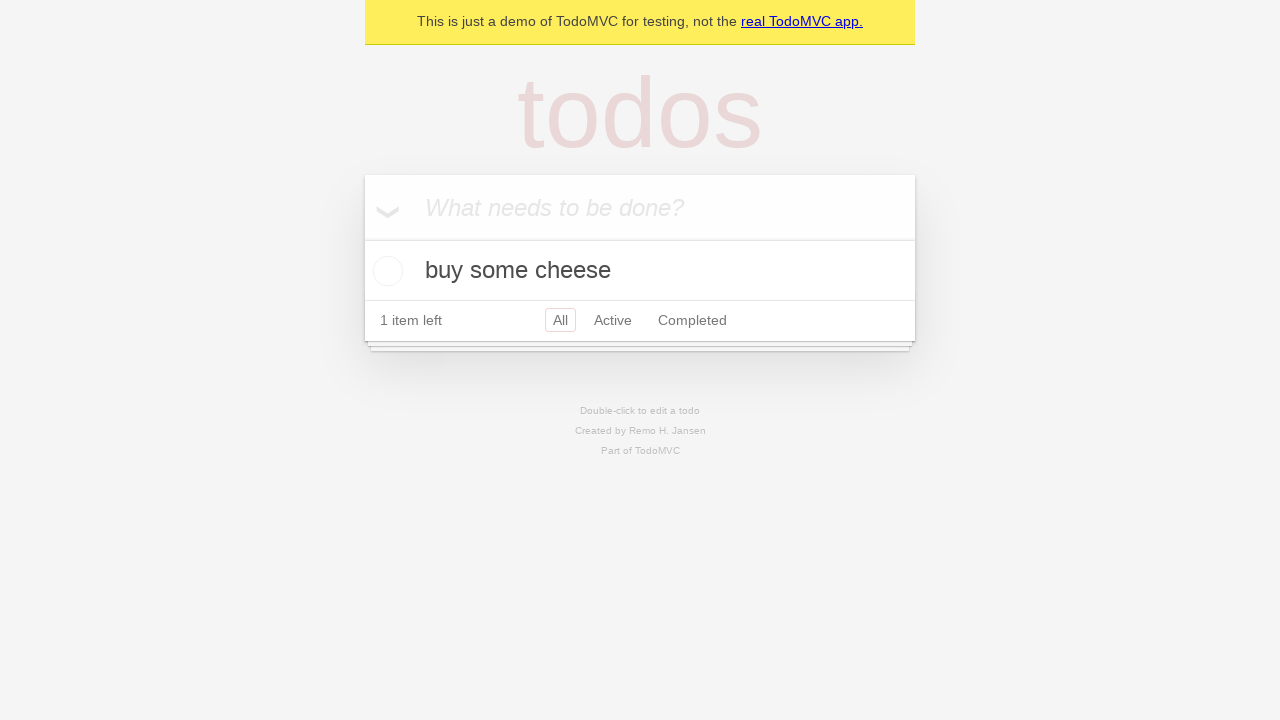

Filled todo input with 'feed the cat' on internal:attr=[placeholder="What needs to be done?"i]
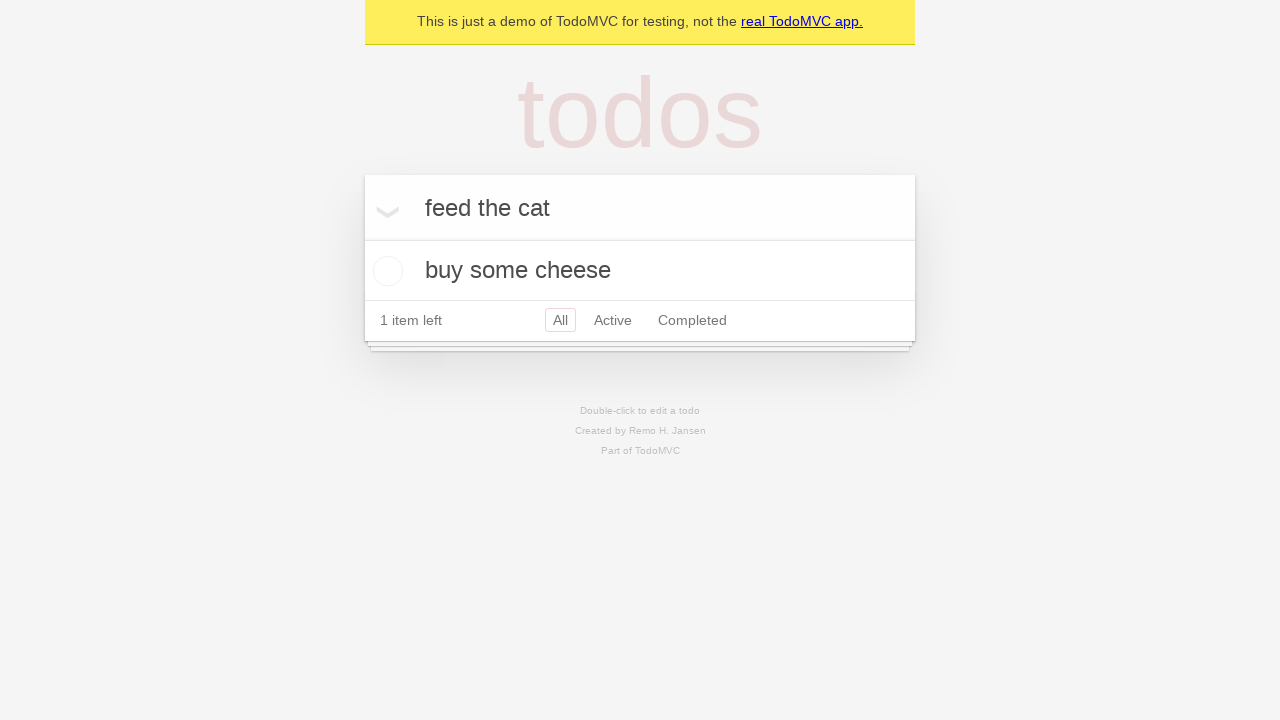

Pressed Enter to create second todo on internal:attr=[placeholder="What needs to be done?"i]
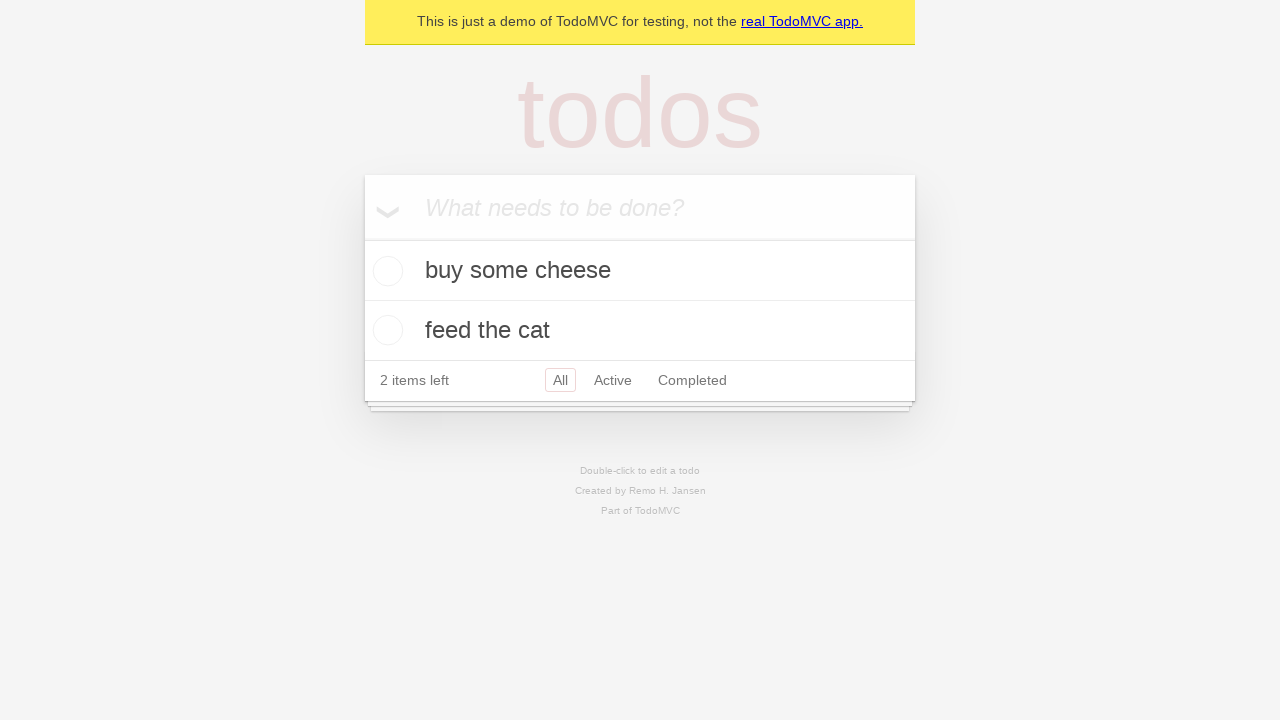

Filled todo input with 'book a doctors appointment' on internal:attr=[placeholder="What needs to be done?"i]
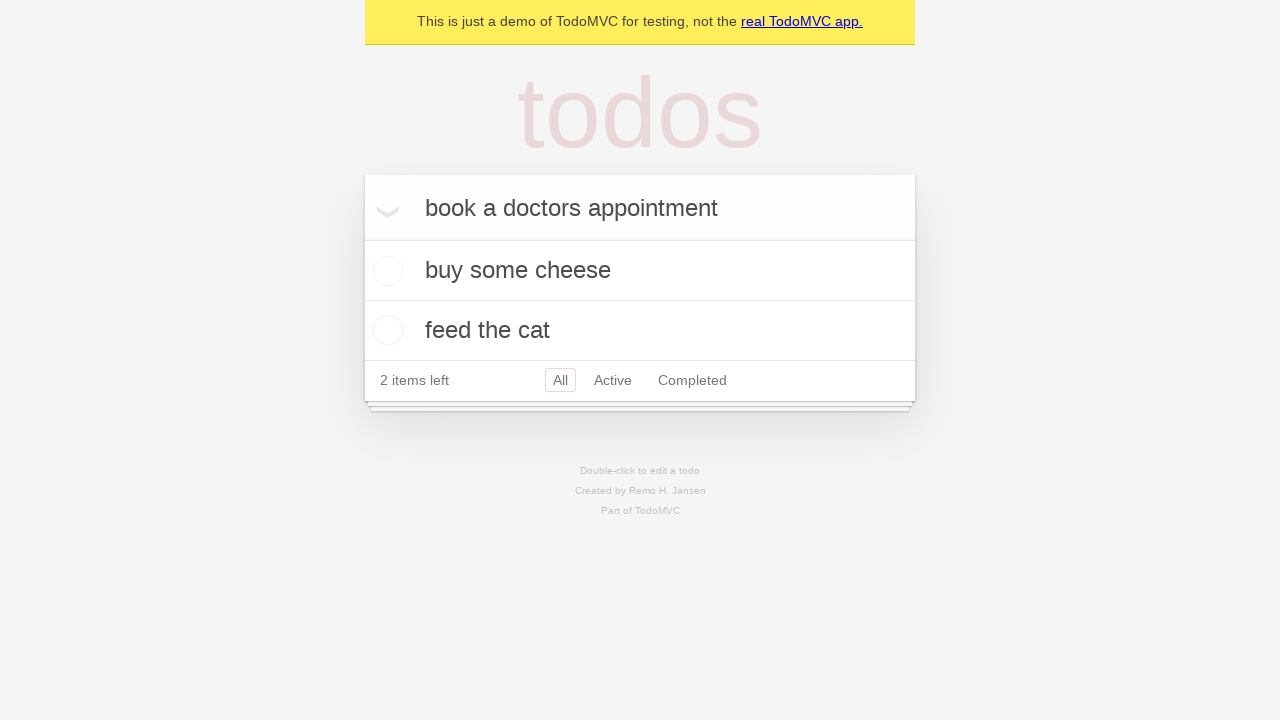

Pressed Enter to create third todo on internal:attr=[placeholder="What needs to be done?"i]
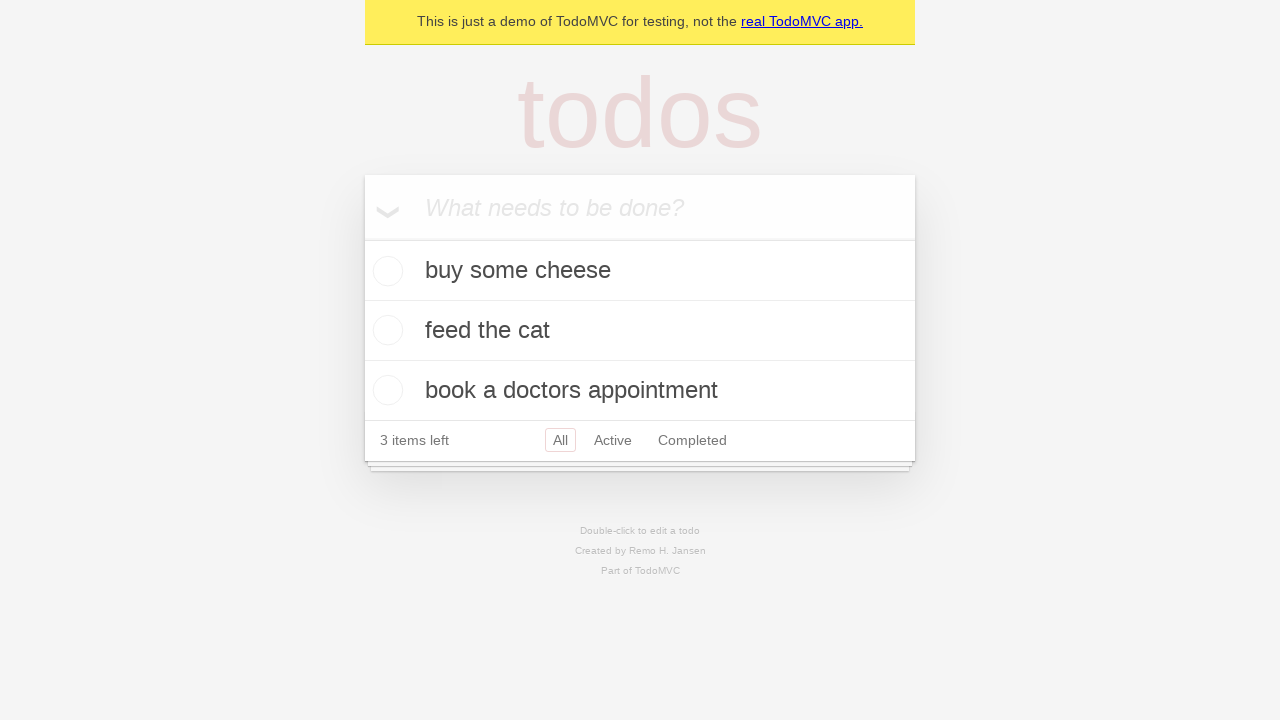

Double-clicked on second todo item to enter edit mode at (640, 331) on internal:testid=[data-testid="todo-item"s] >> nth=1
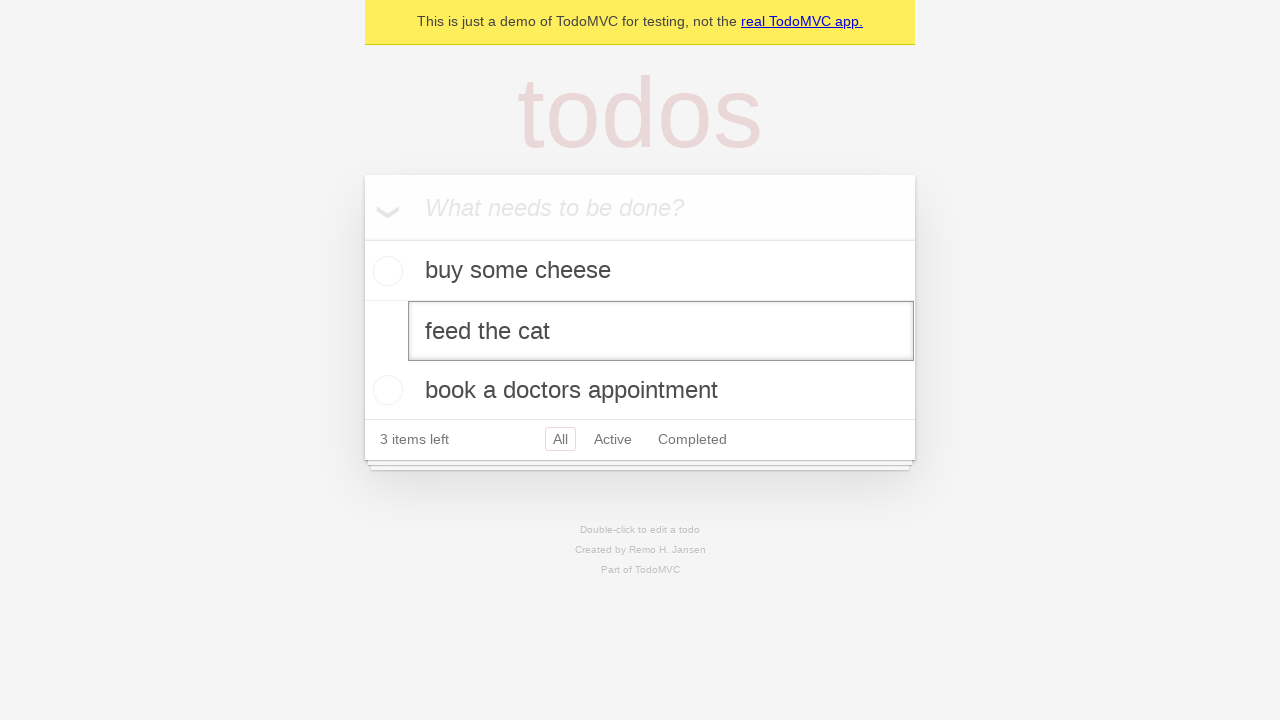

Filled edit field with text containing leading and trailing spaces on internal:testid=[data-testid="todo-item"s] >> nth=1 >> internal:role=textbox[nam
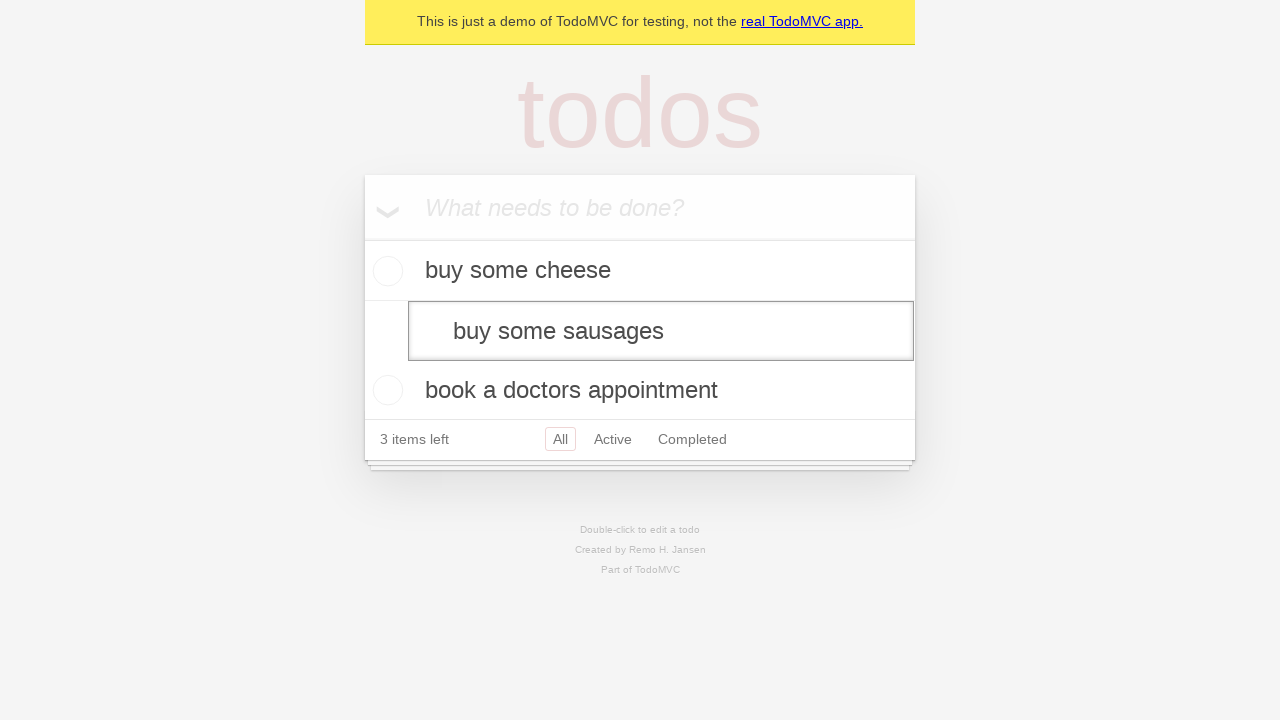

Pressed Enter to save edited todo, expecting text to be trimmed on internal:testid=[data-testid="todo-item"s] >> nth=1 >> internal:role=textbox[nam
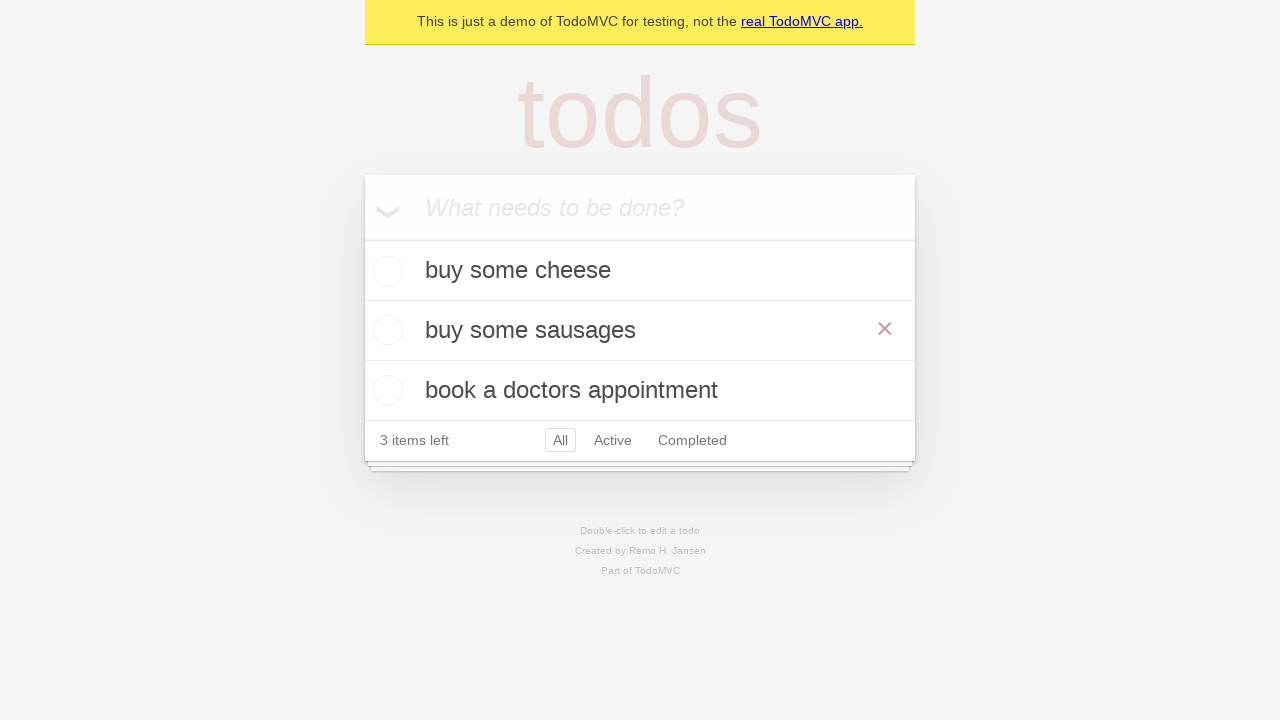

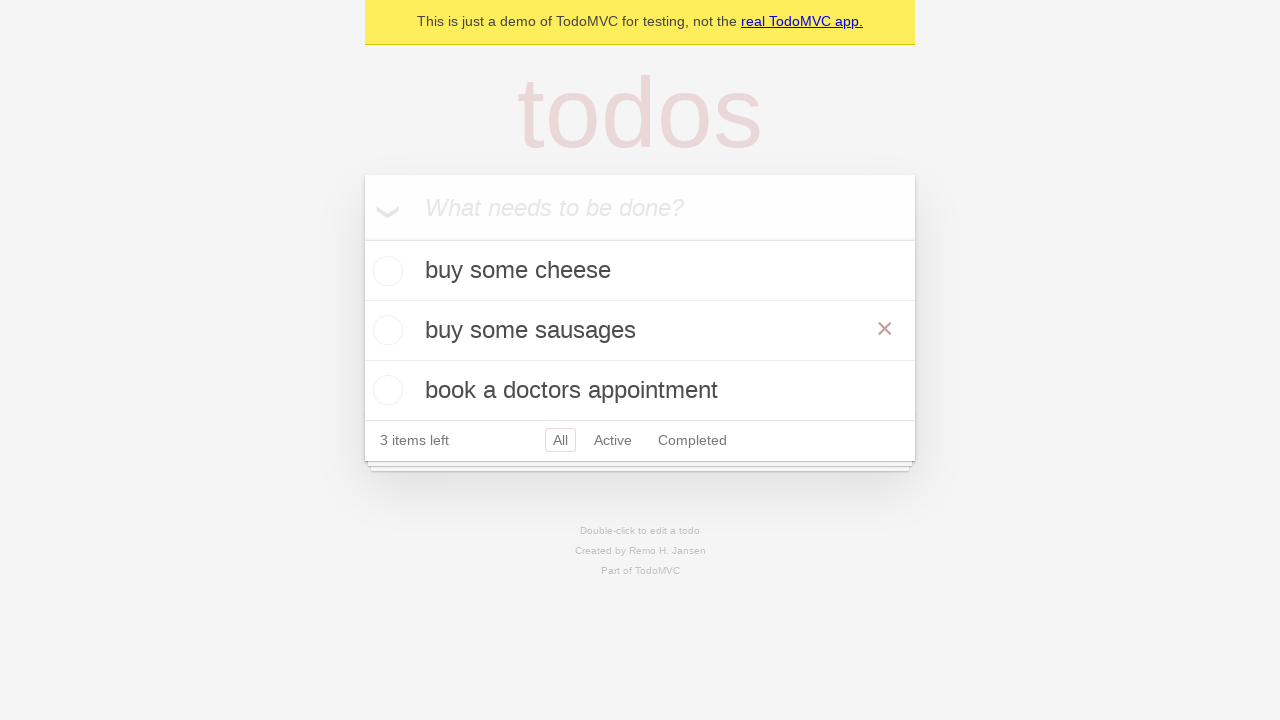